Tests double-click functionality by navigating to Playwright website and double-clicking on the hero title element

Starting URL: https://playwright.dev

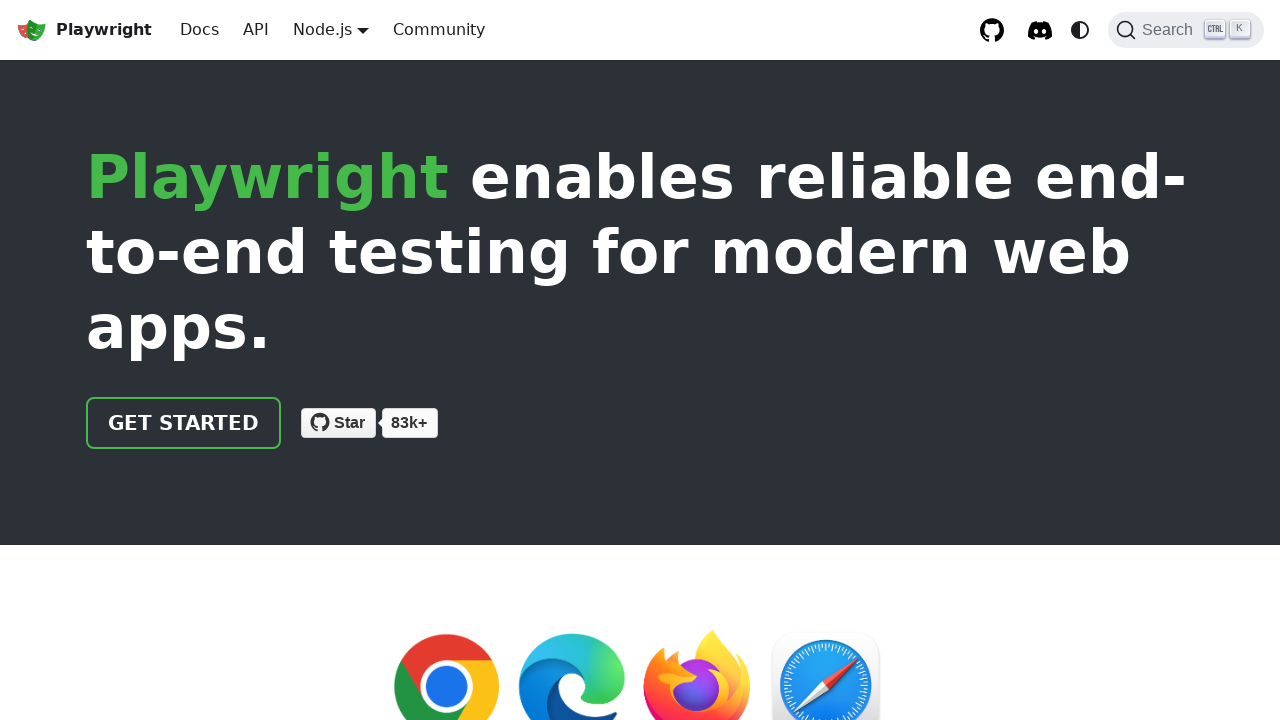

Double-clicked on the hero title element at (640, 252) on .hero__title
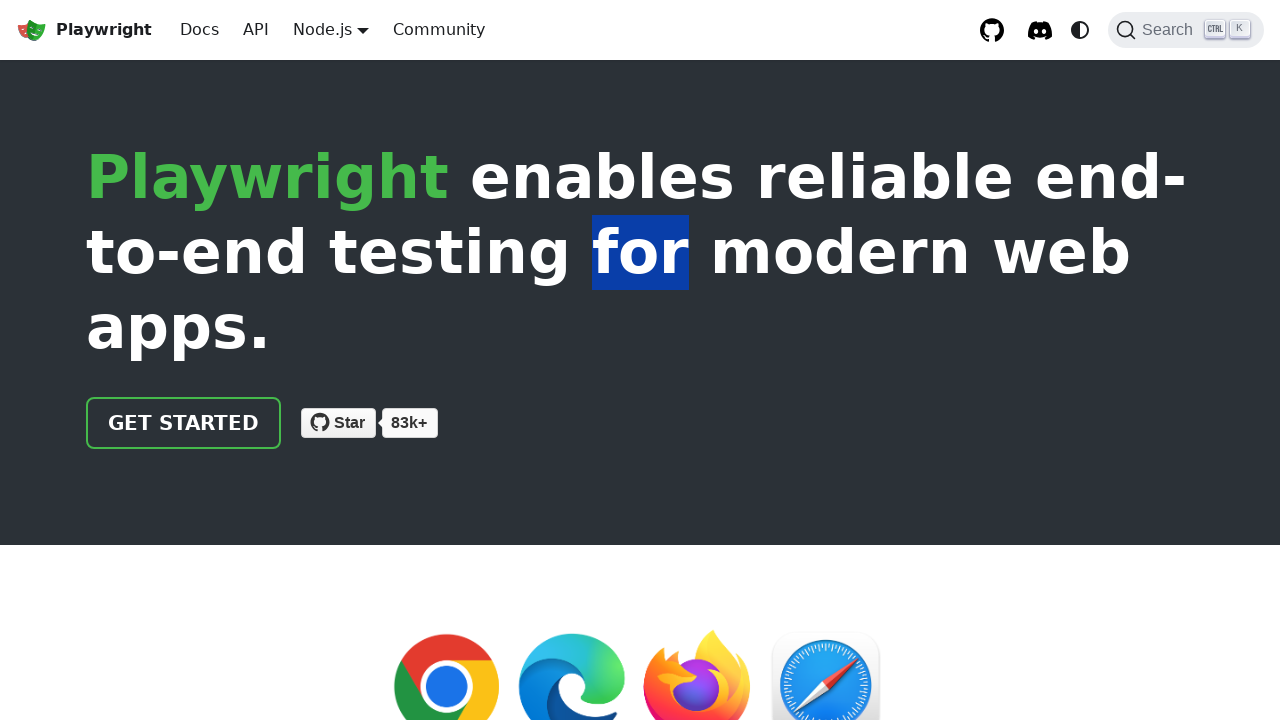

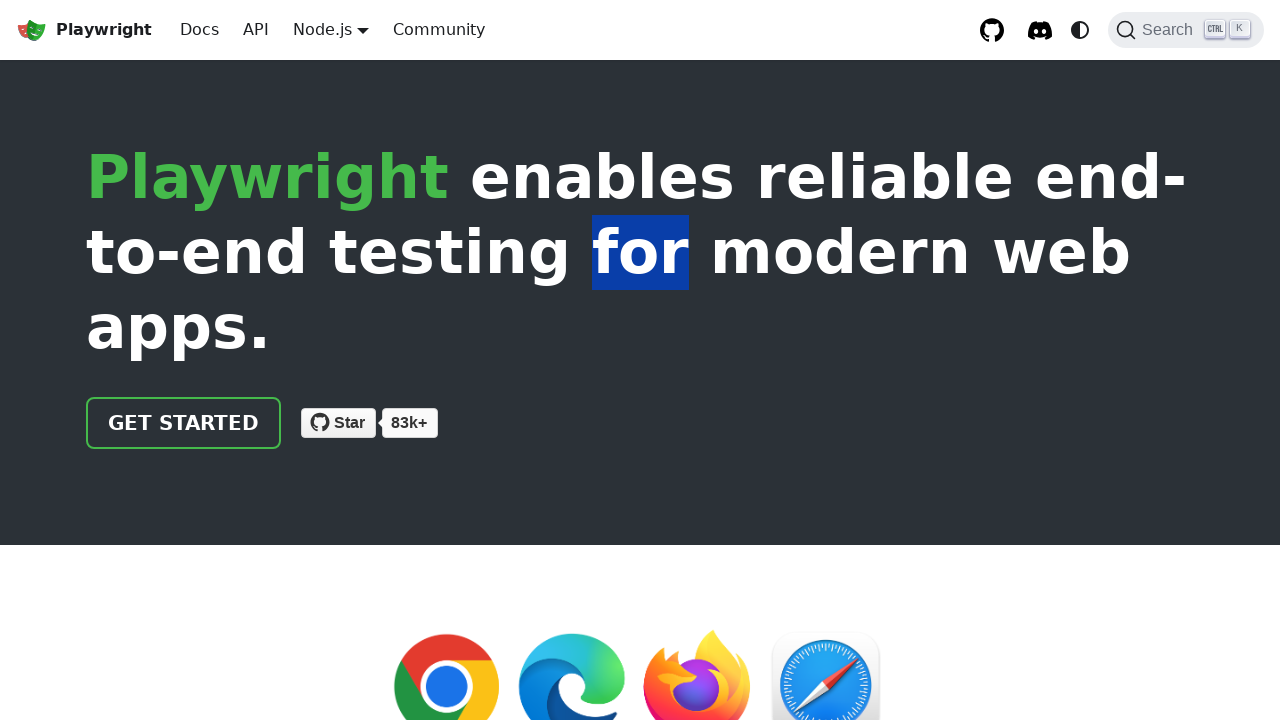